Waits for a price to drop to $100, books it, then solves a mathematical captcha problem and submits the answer

Starting URL: http://suninjuly.github.io/explicit_wait2.html

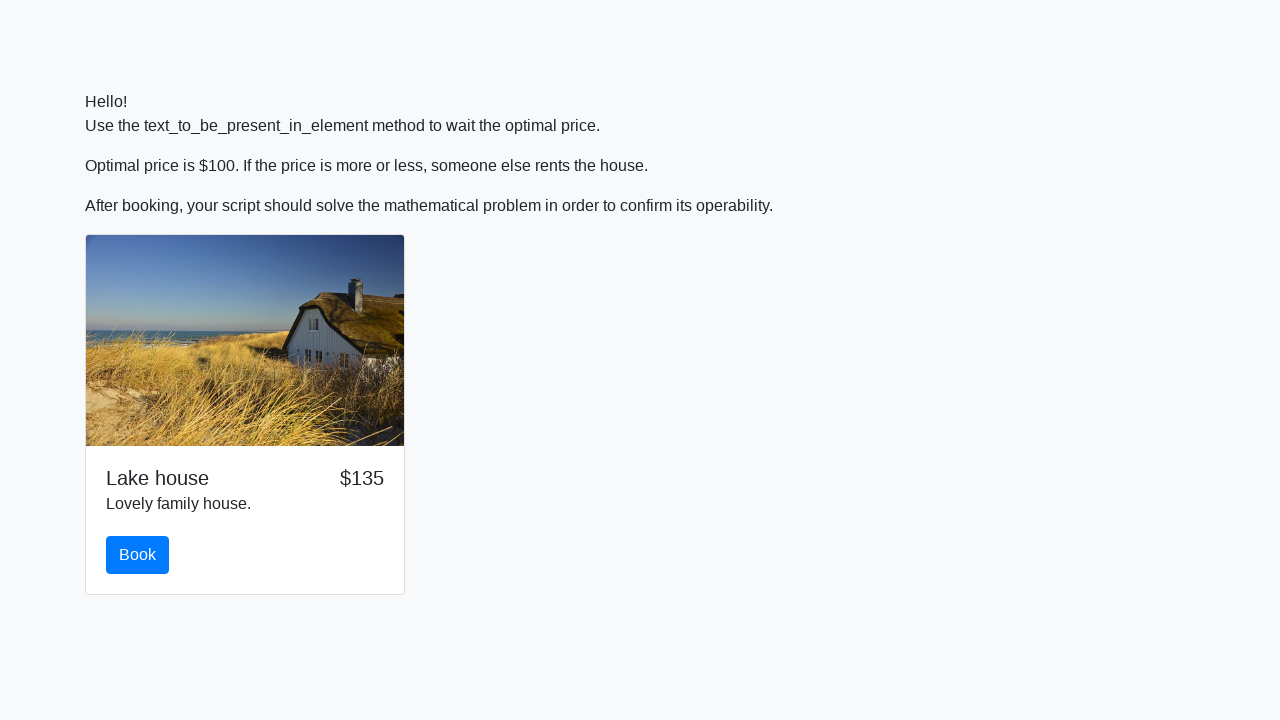

Waited for price to drop to $100
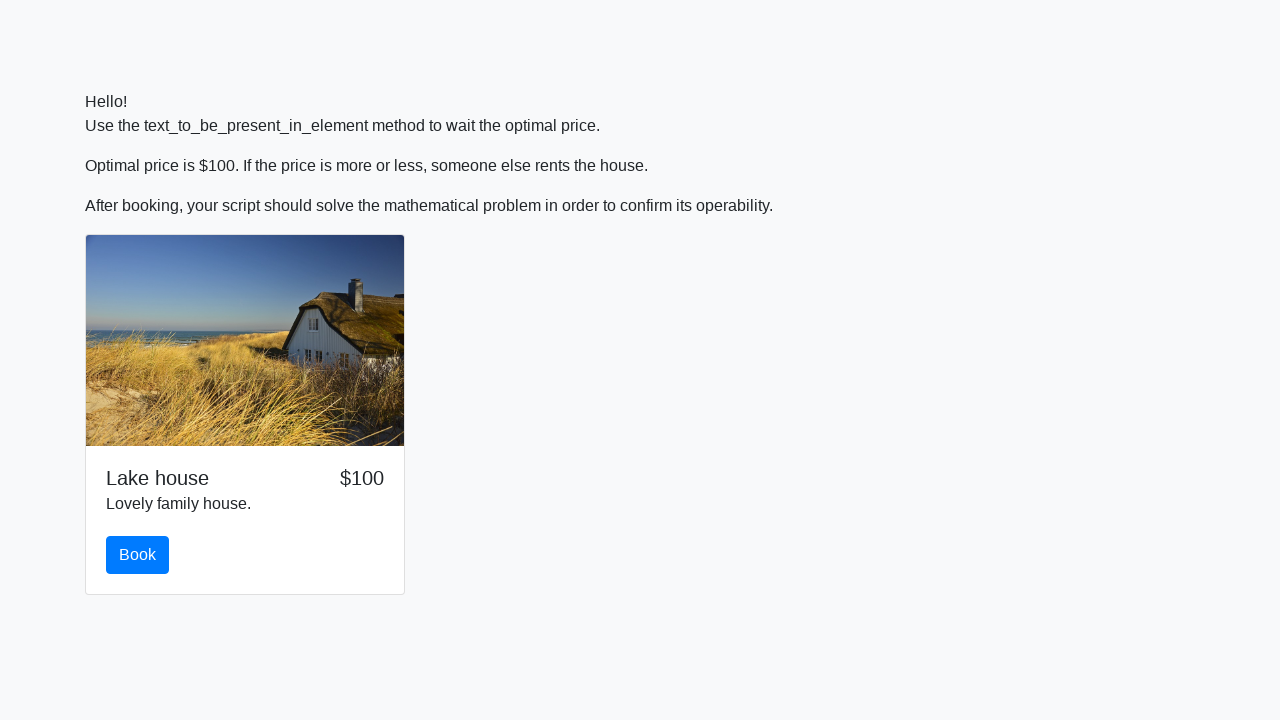

Clicked the Book button at (138, 555) on #book
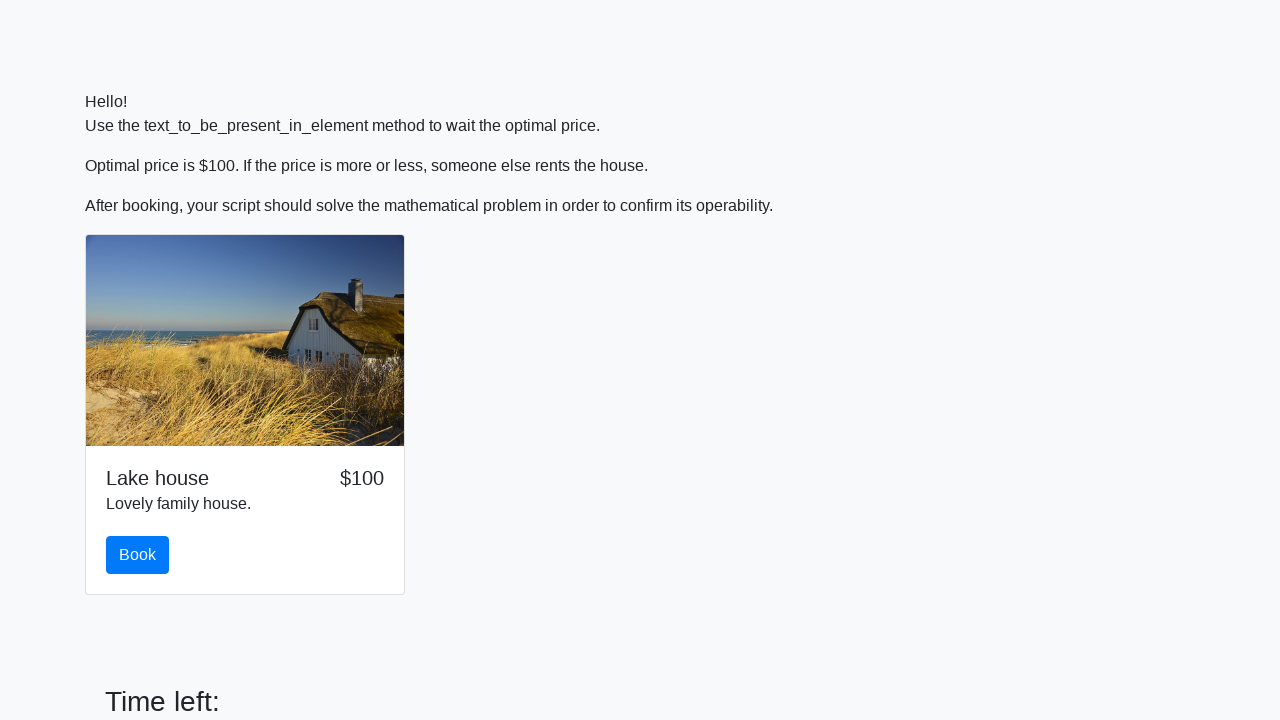

Retrieved x value from input field: 426
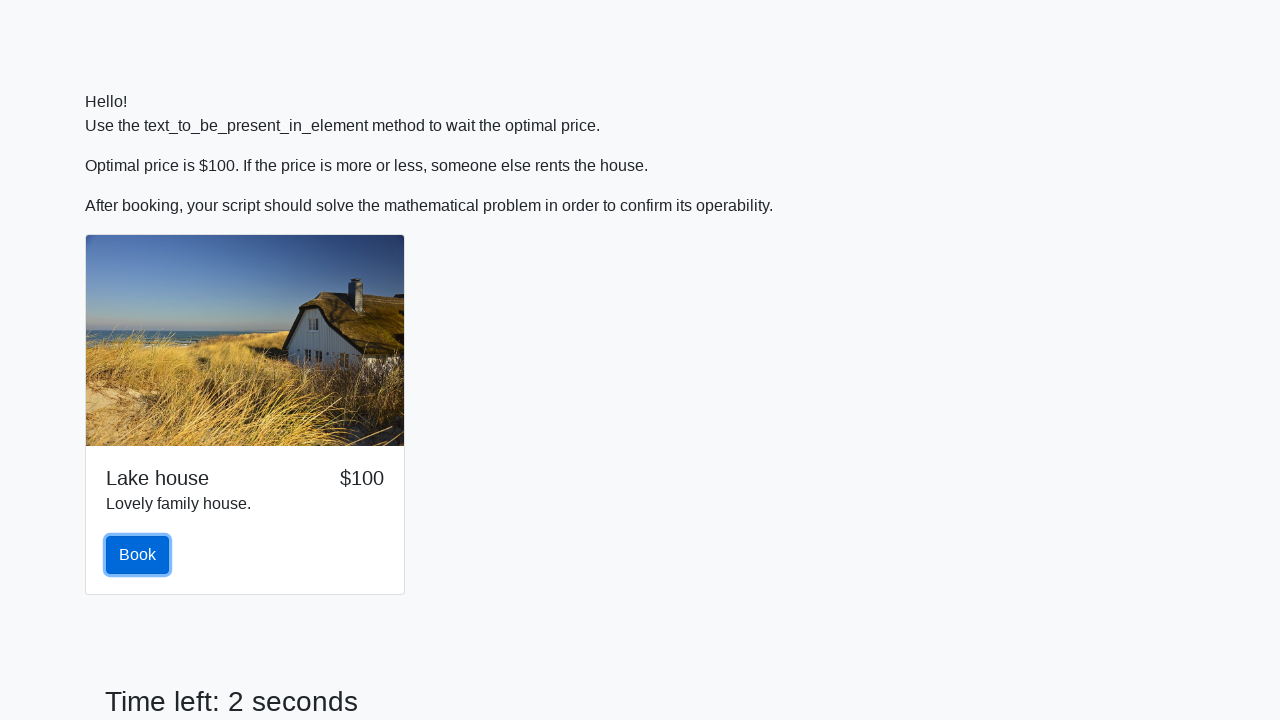

Calculated captcha answer using mathematical formula: 2.434713105750088
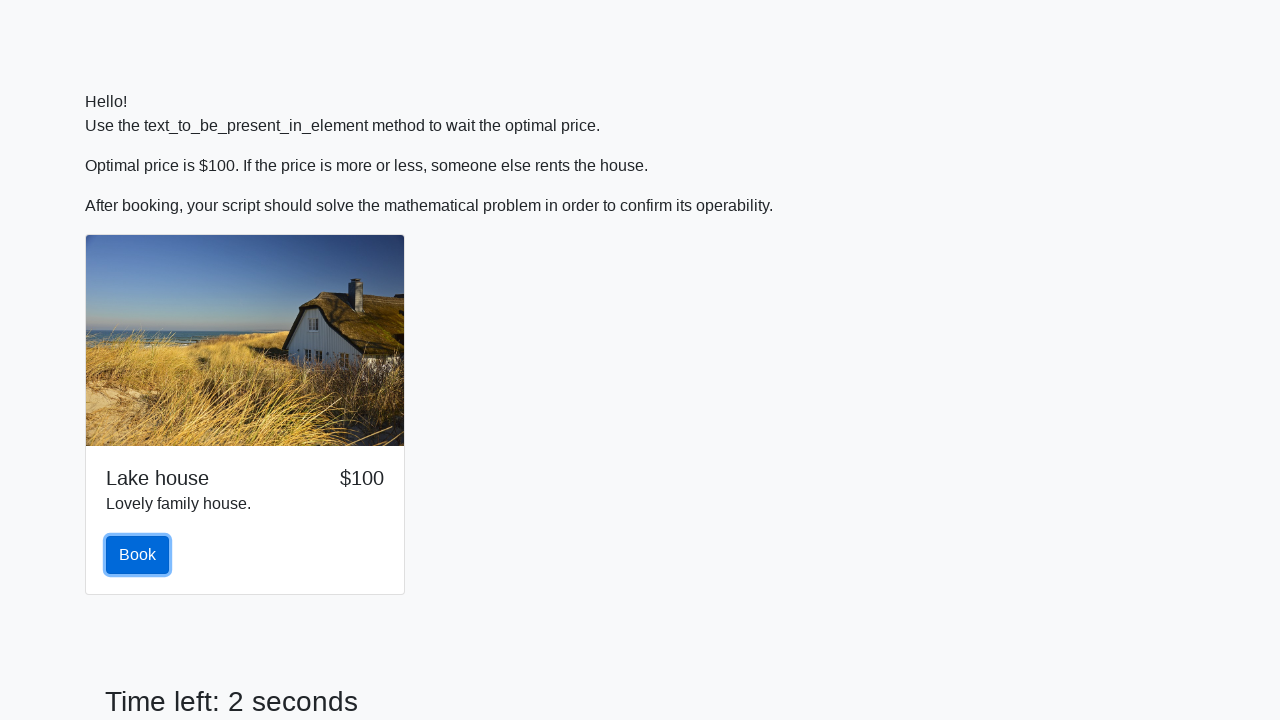

Filled answer field with calculated value on #answer
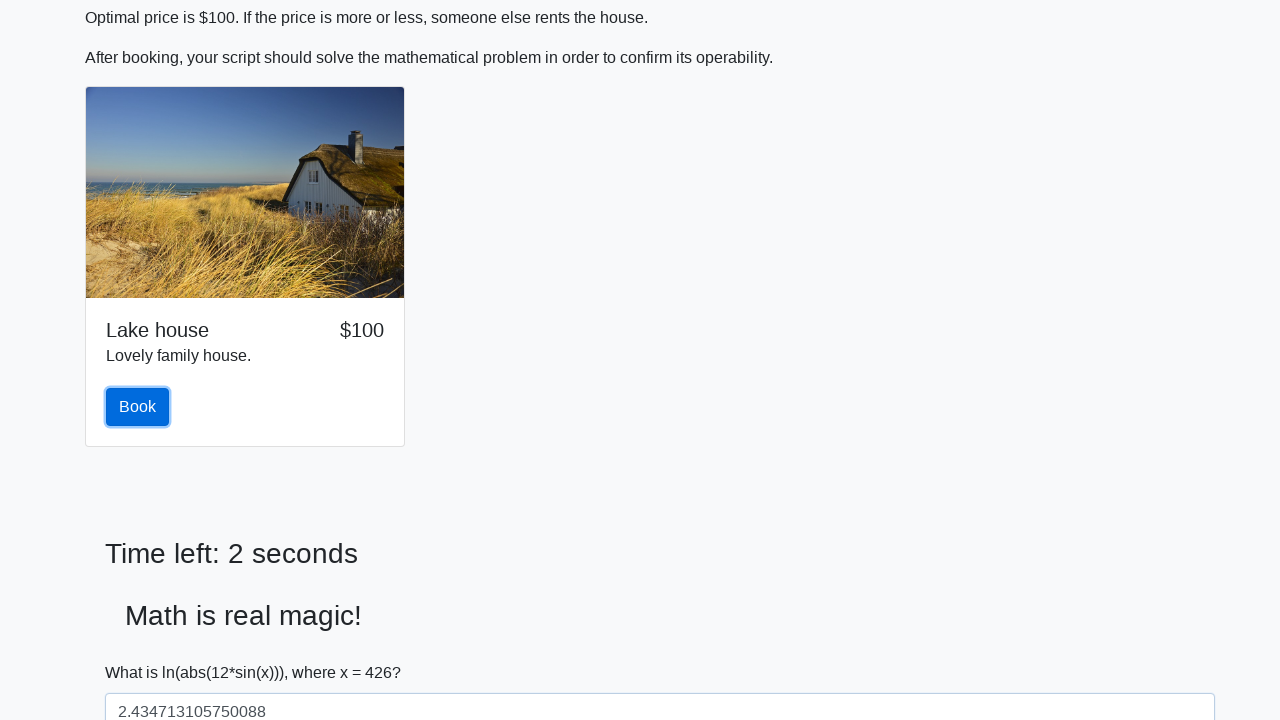

Clicked solve button to submit captcha answer at (143, 651) on #solve
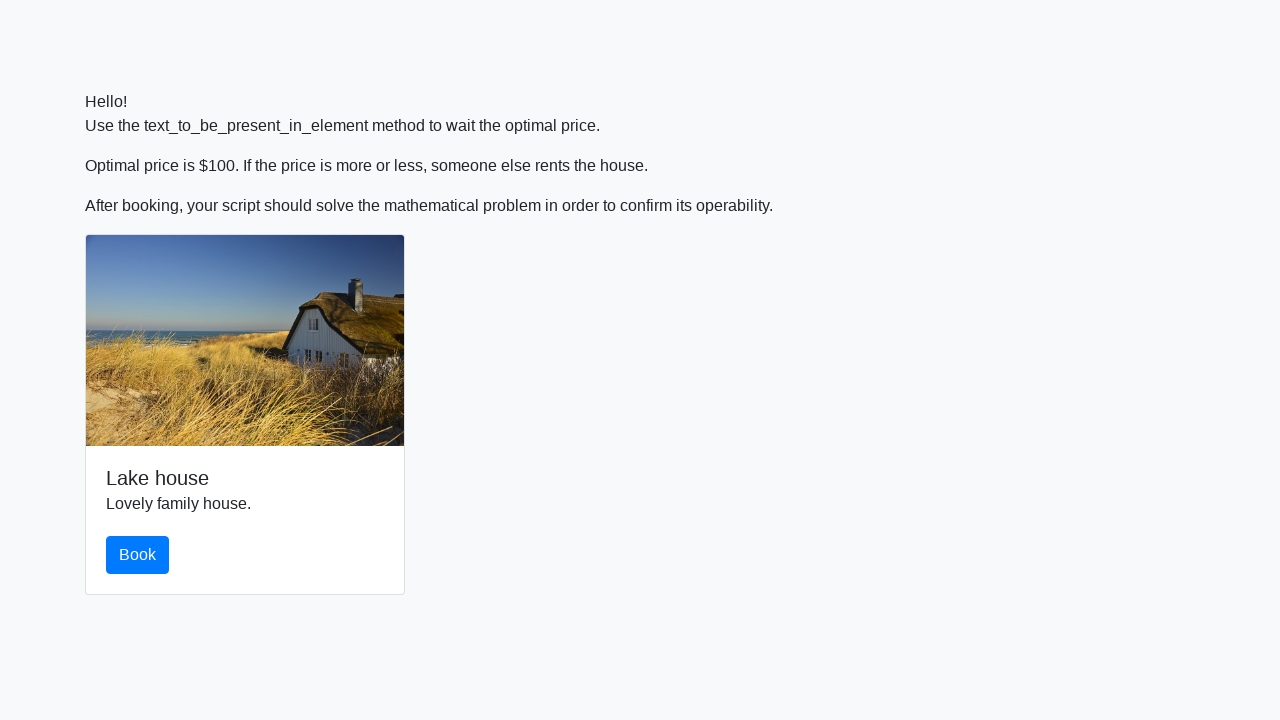

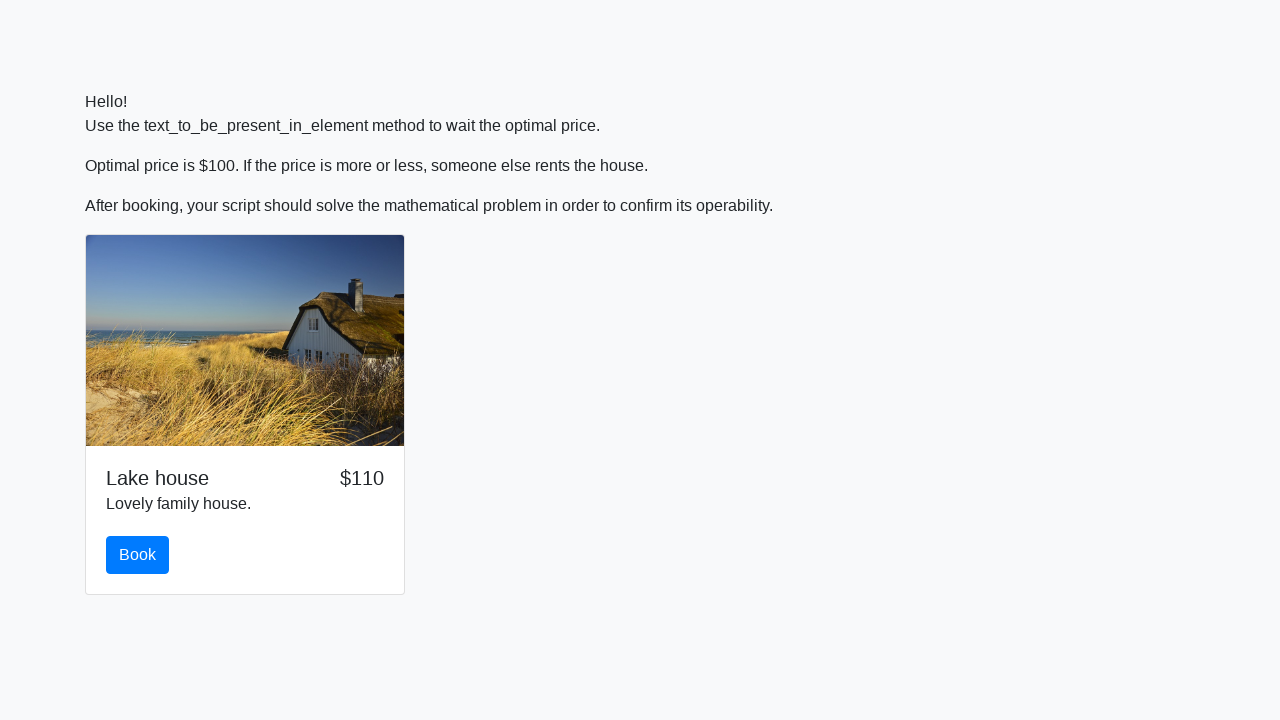